Tests JavaScript alert handling by triggering different types of alerts (simple alert, confirm dialog, and prompt) and interacting with them appropriately

Starting URL: https://the-internet.herokuapp.com/javascript_alerts

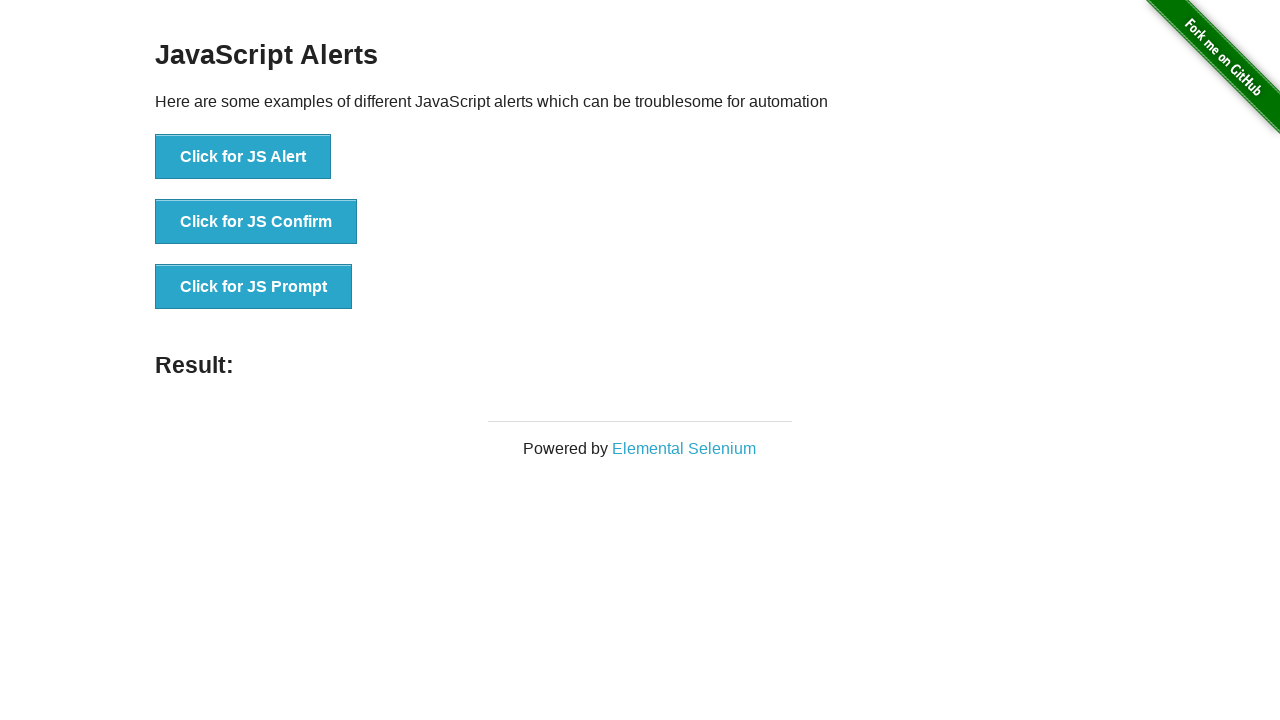

Clicked button to trigger simple JavaScript alert at (243, 157) on xpath=//button[text()='Click for JS Alert']
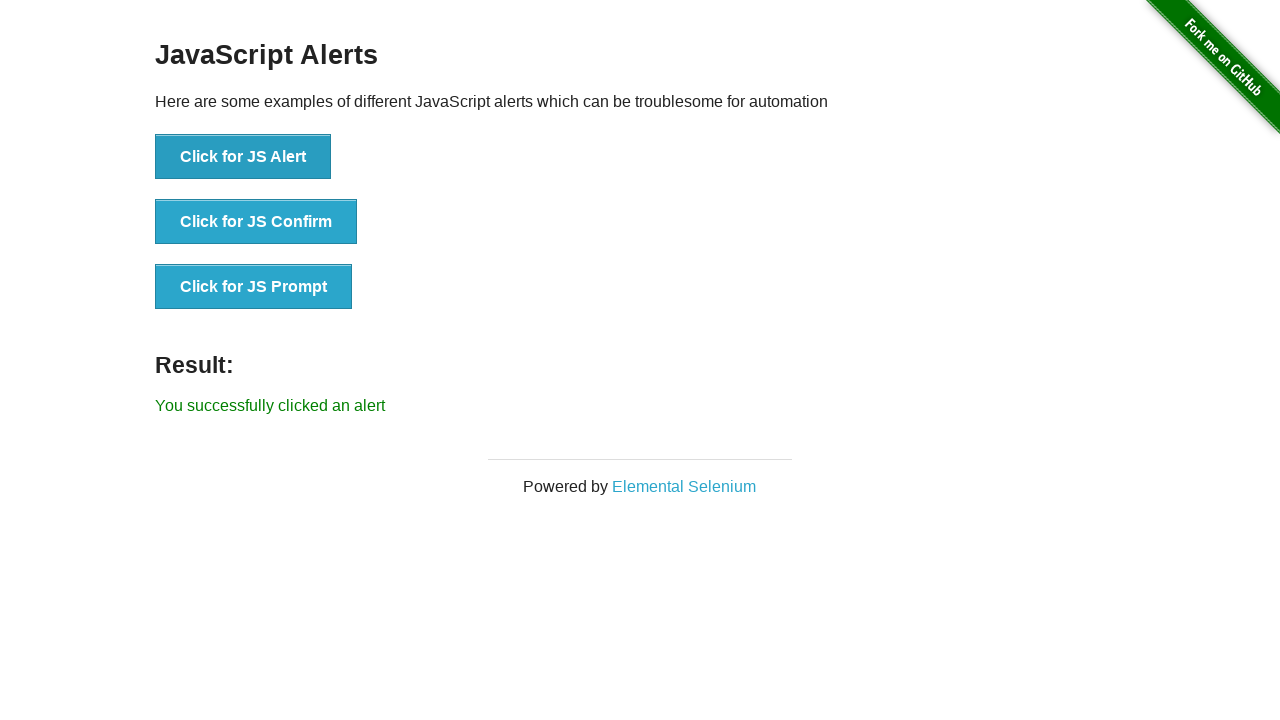

Set up dialog handler to accept alert
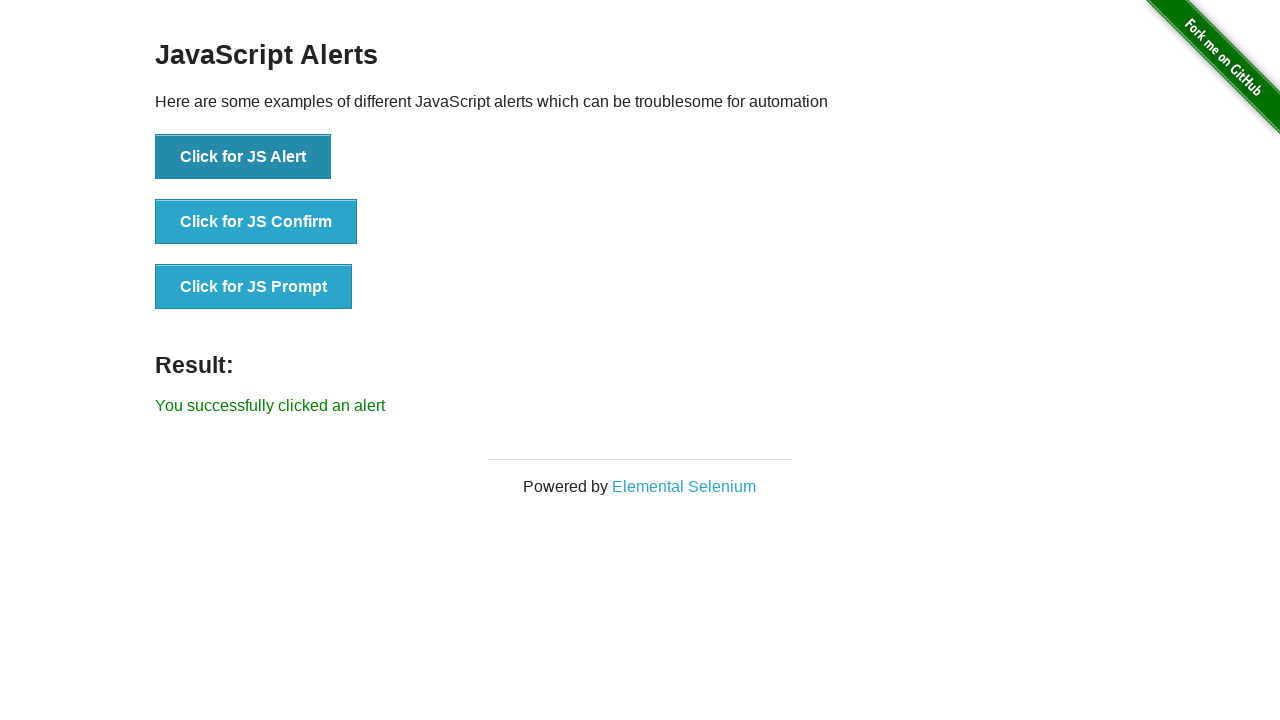

Waited for alert to be processed
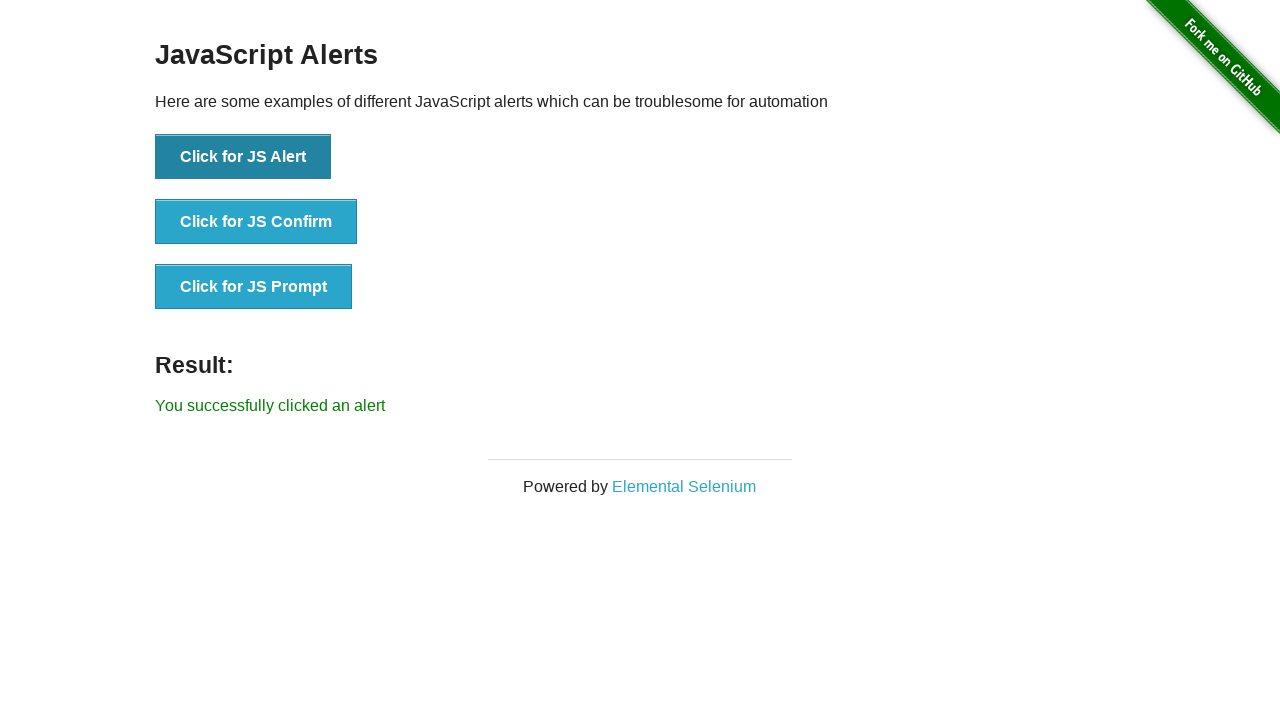

Clicked button to trigger JavaScript confirm dialog at (256, 222) on xpath=//button[text()='Click for JS Confirm']
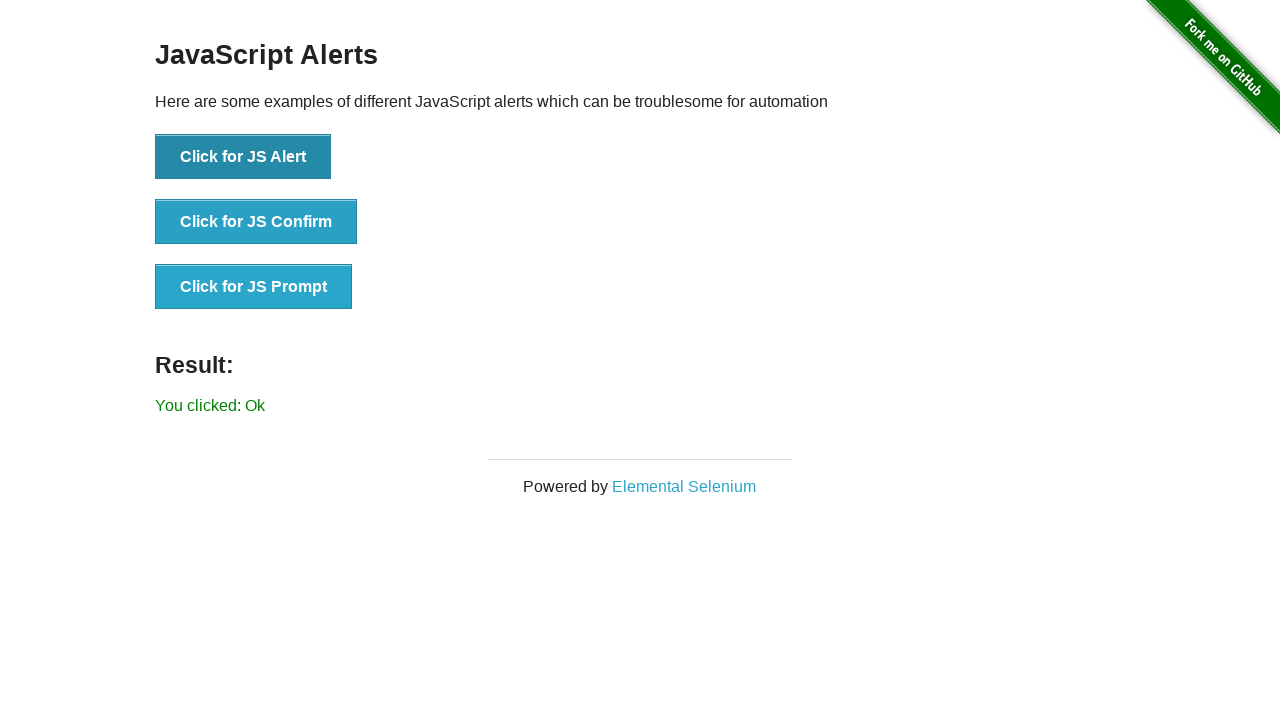

Set up dialog handler to dismiss confirm dialog
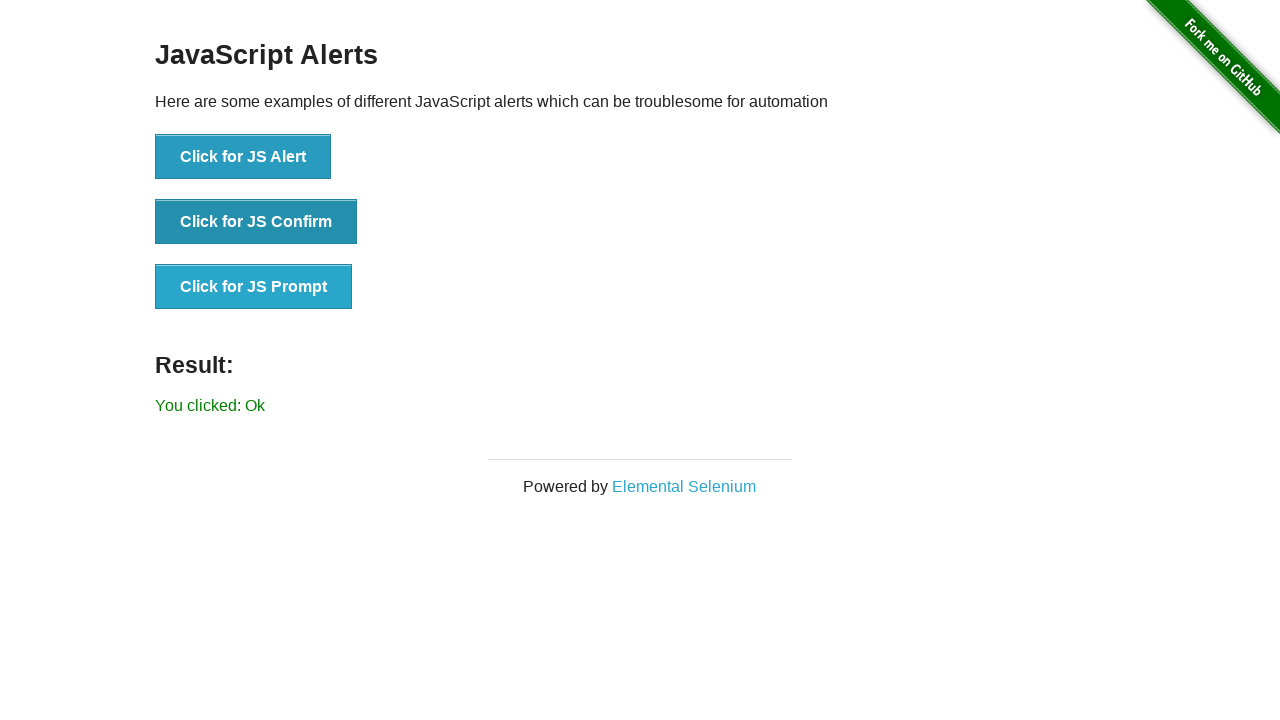

Waited for confirm dialog to be processed
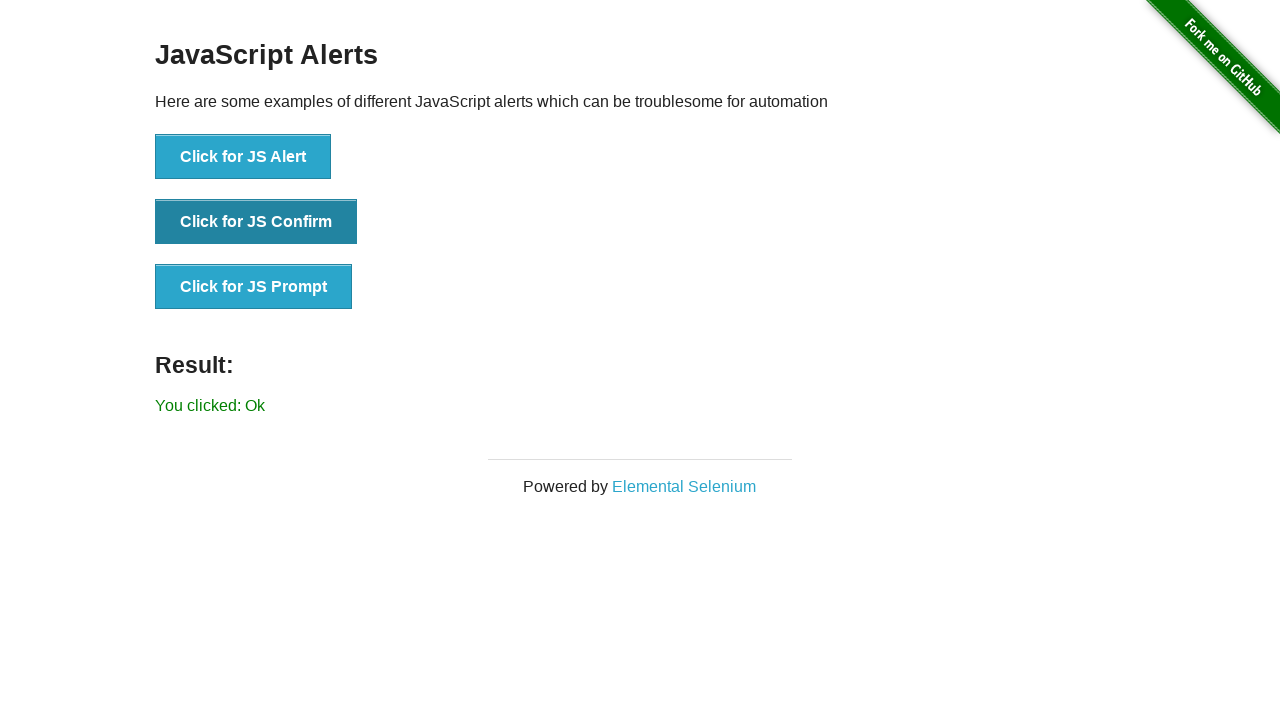

Clicked button to trigger JavaScript prompt dialog at (254, 287) on xpath=//button[text()='Click for JS Prompt']
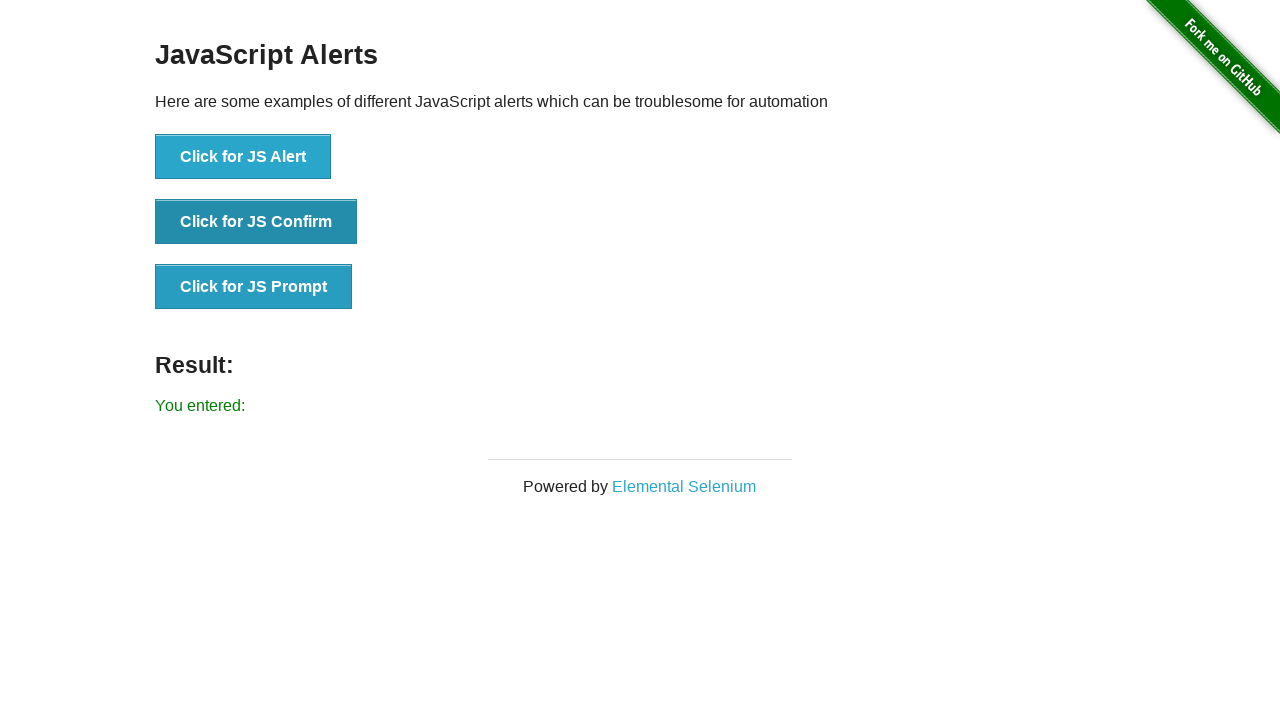

Set up dialog handler to accept prompt with text 'Deepu'
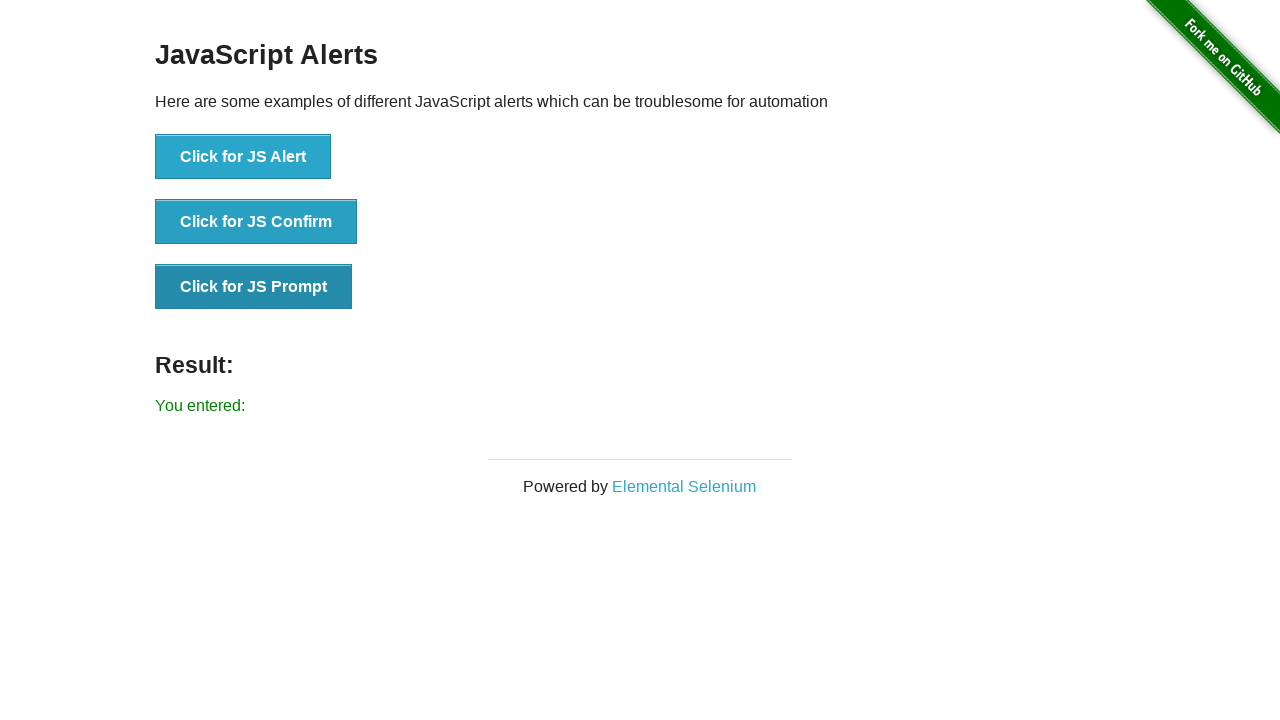

Waited for prompt dialog to be processed
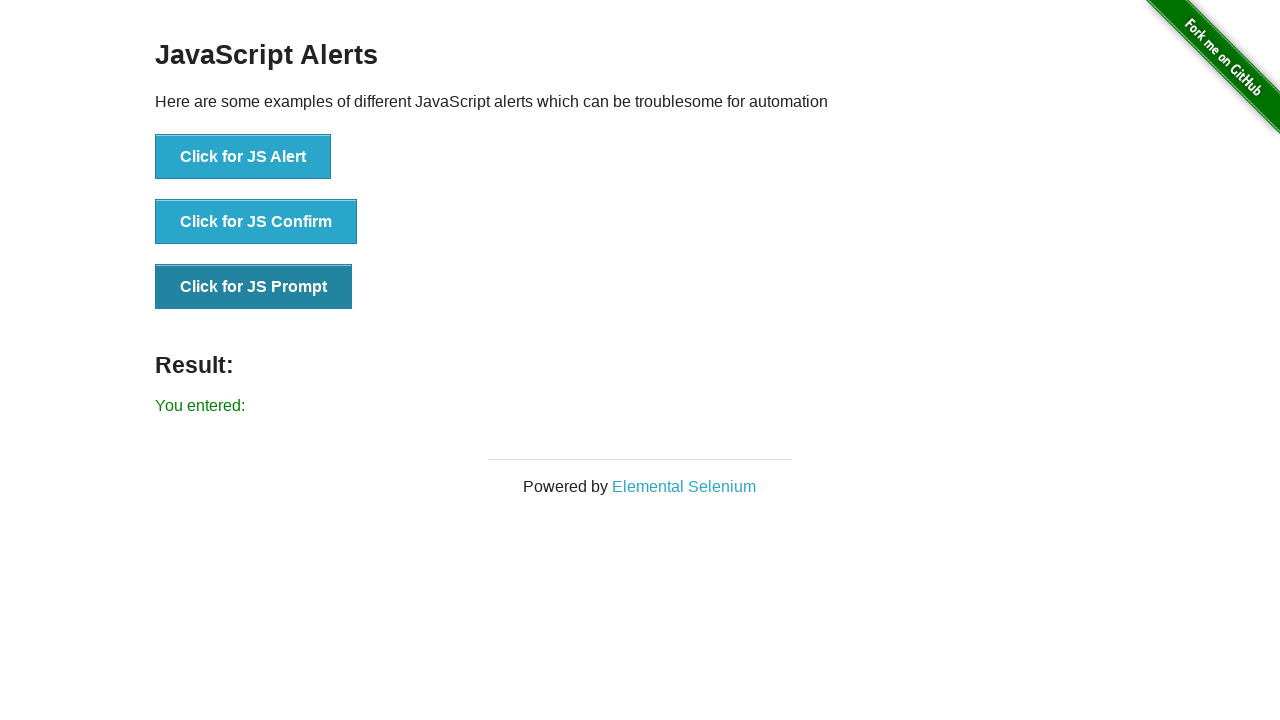

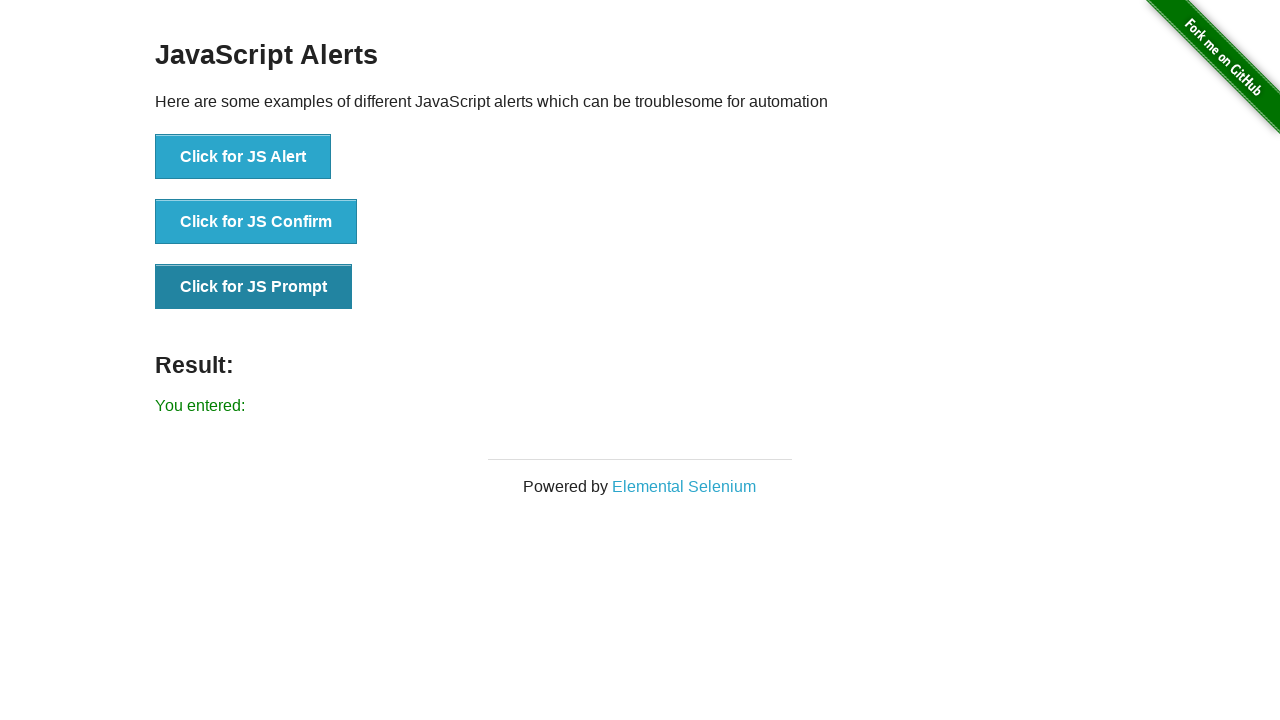